Tests attribute retrieval functionality on a login form by getting placeholder values, attribute names, and capturing user-entered text

Starting URL: https://naveenautomationlabs.com/opencart/index.php?route=account/login

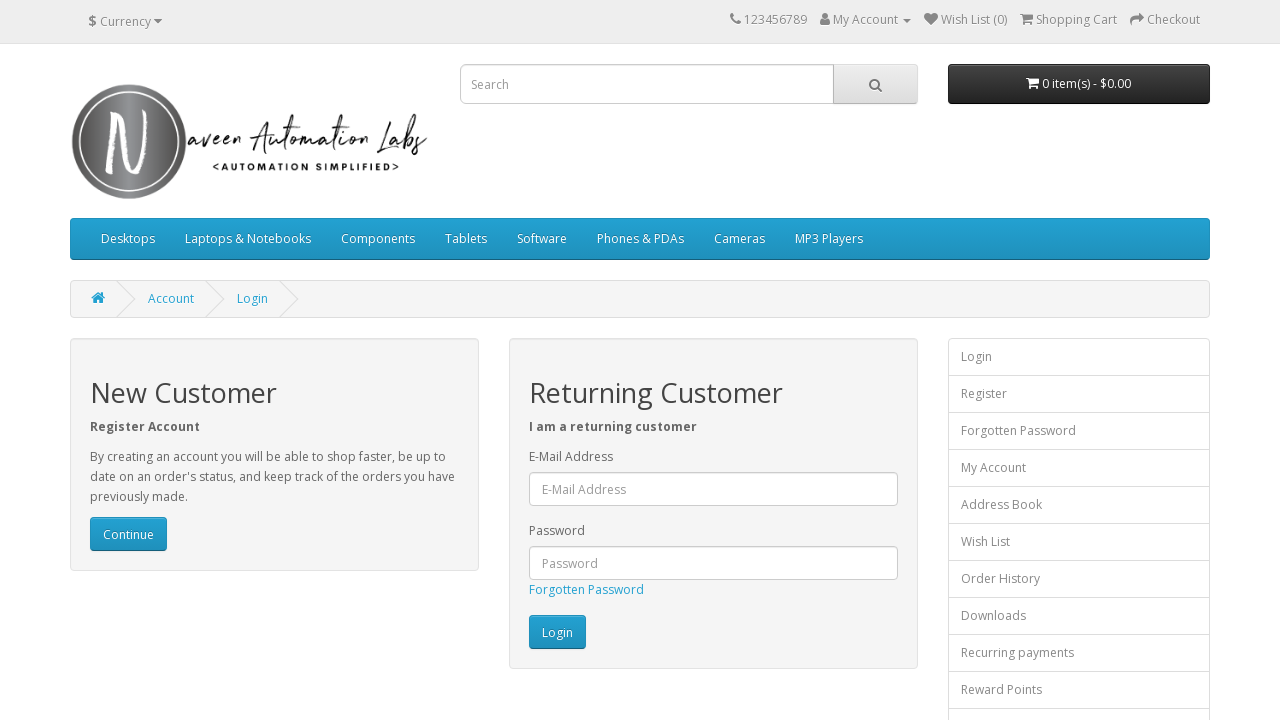

Retrieved placeholder value from email field
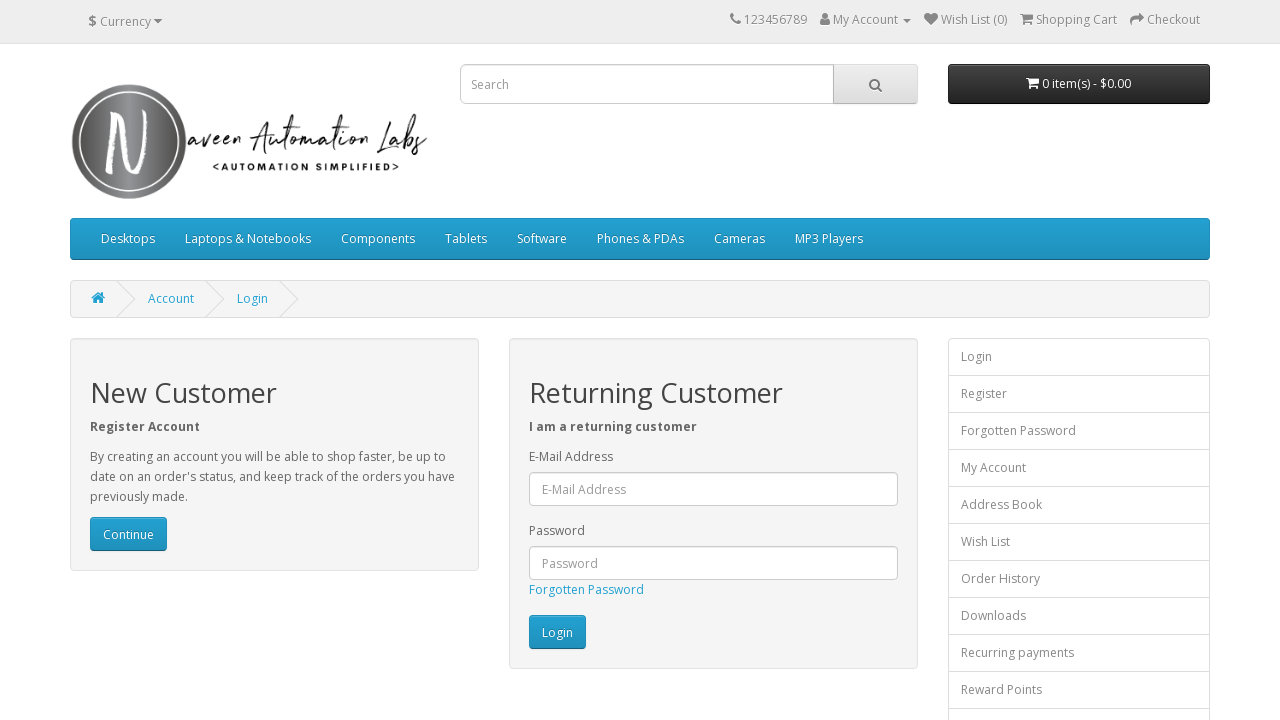

Retrieved name attribute from password field
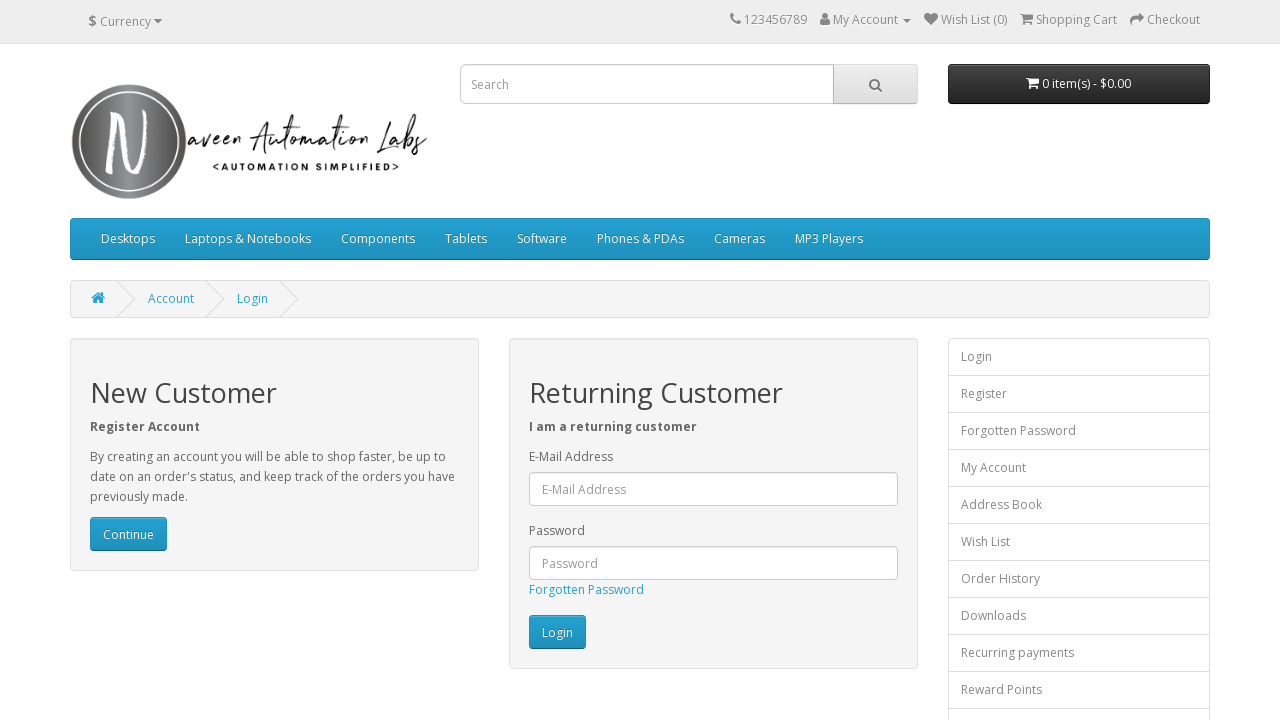

Filled email field with 'nishant@123.gmail.com' on #input-email
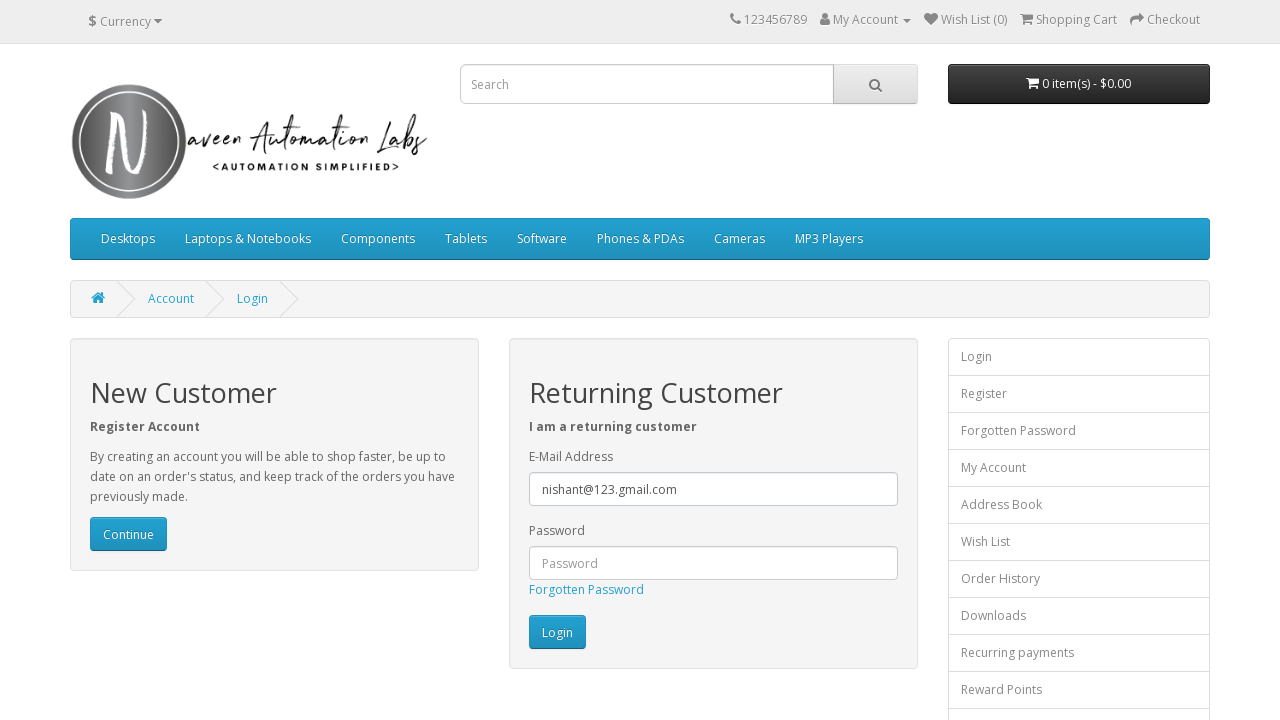

Retrieved value attribute containing user-entered email text
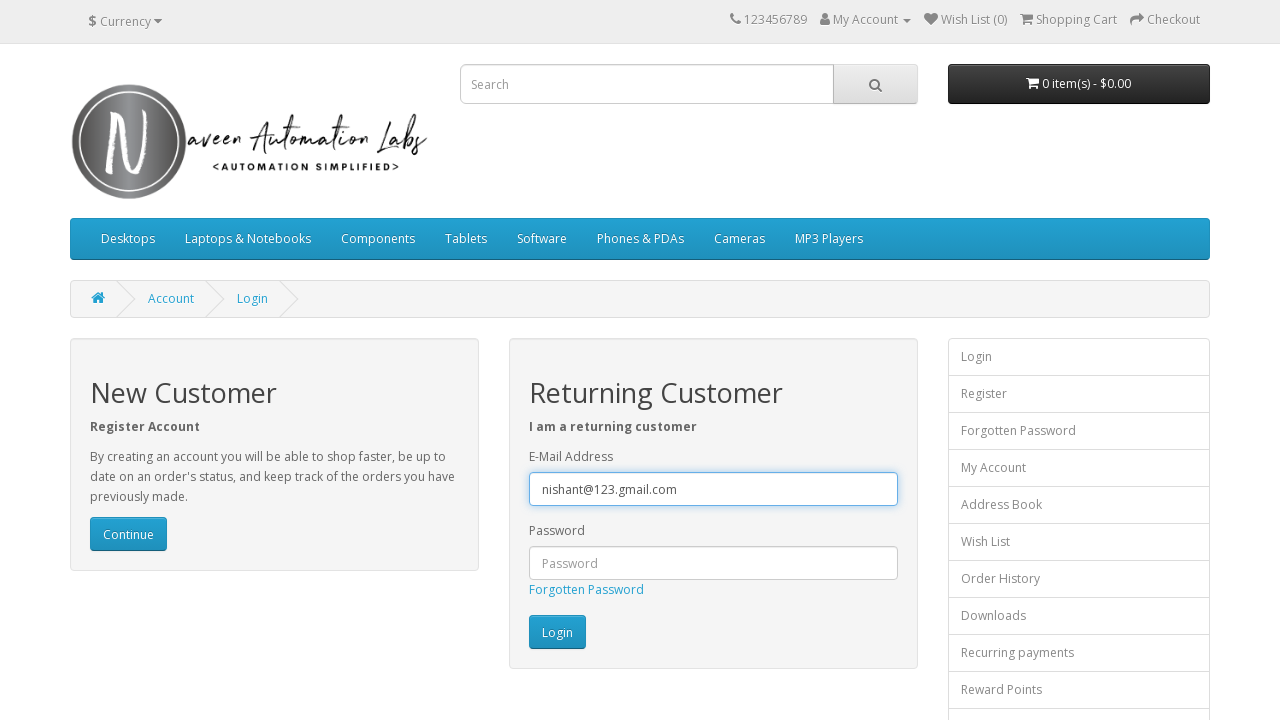

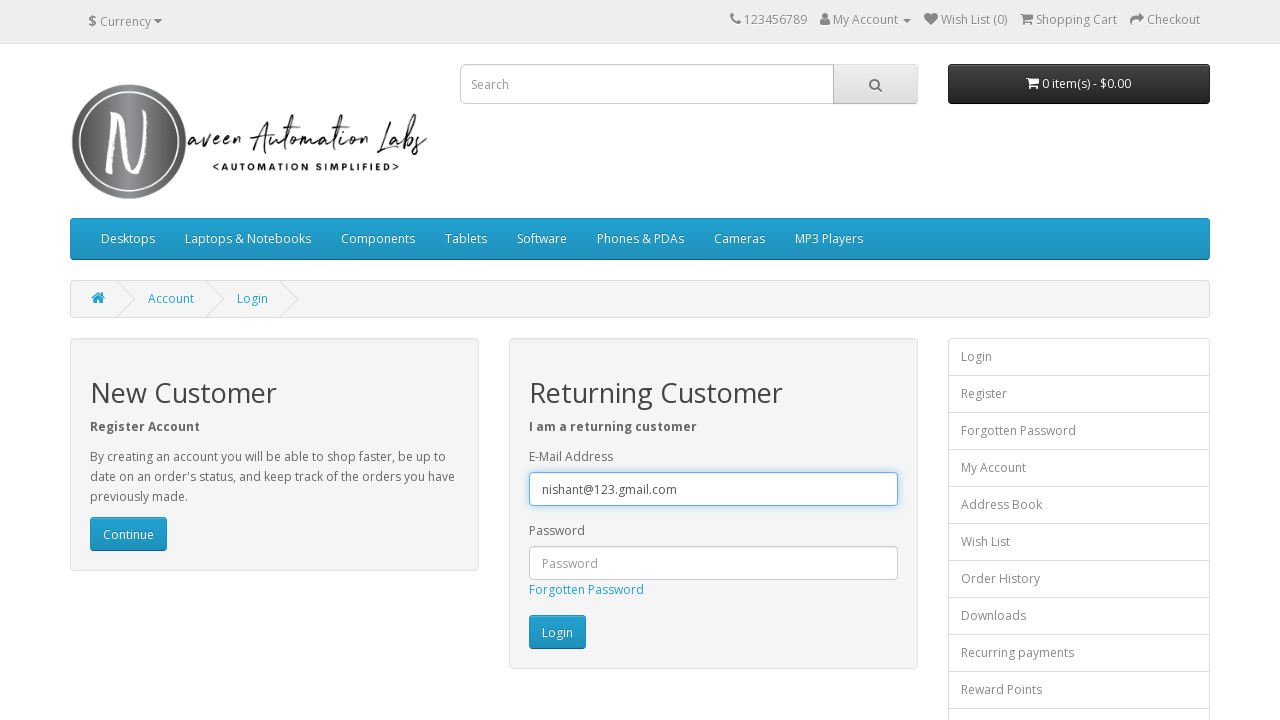